Tests context menu (right-click) functionality on a designated area, verifies the alert message that appears, accepts the alert, then navigates to an external link in a new tab and verifies the page content.

Starting URL: https://the-internet.herokuapp.com/context_menu

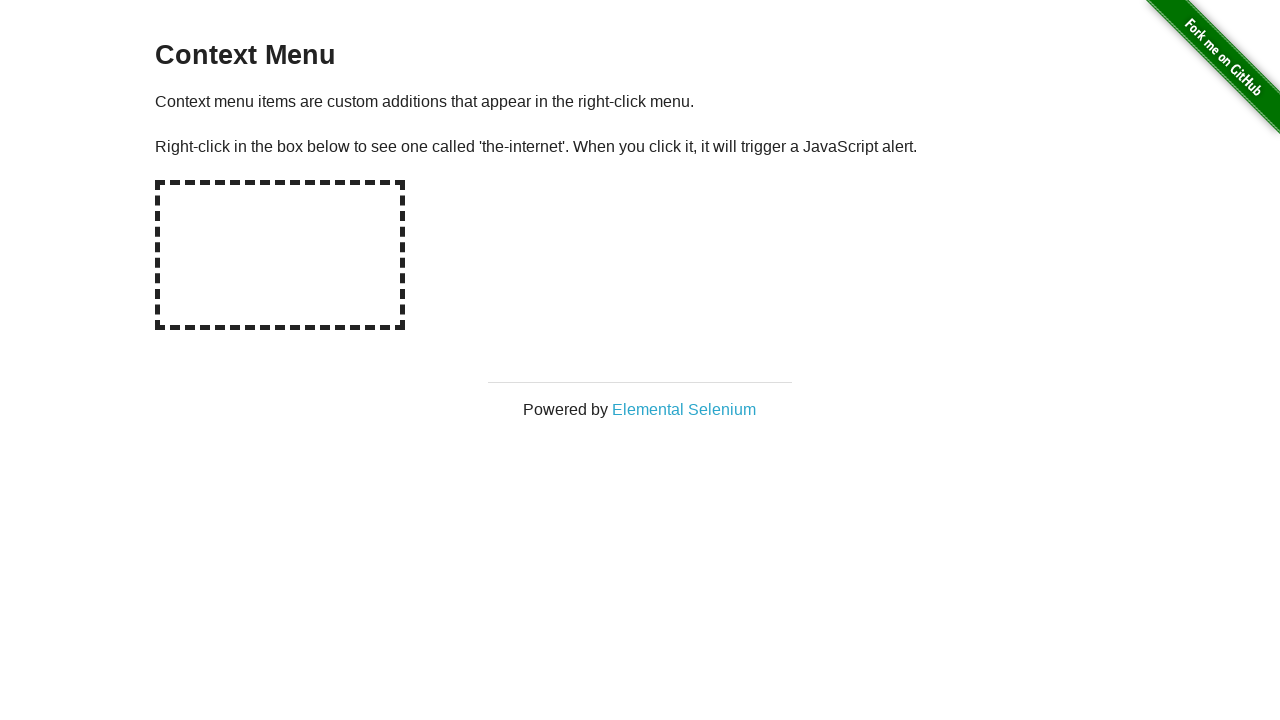

Right-clicked on hot-spot area to trigger context menu at (280, 255) on #hot-spot
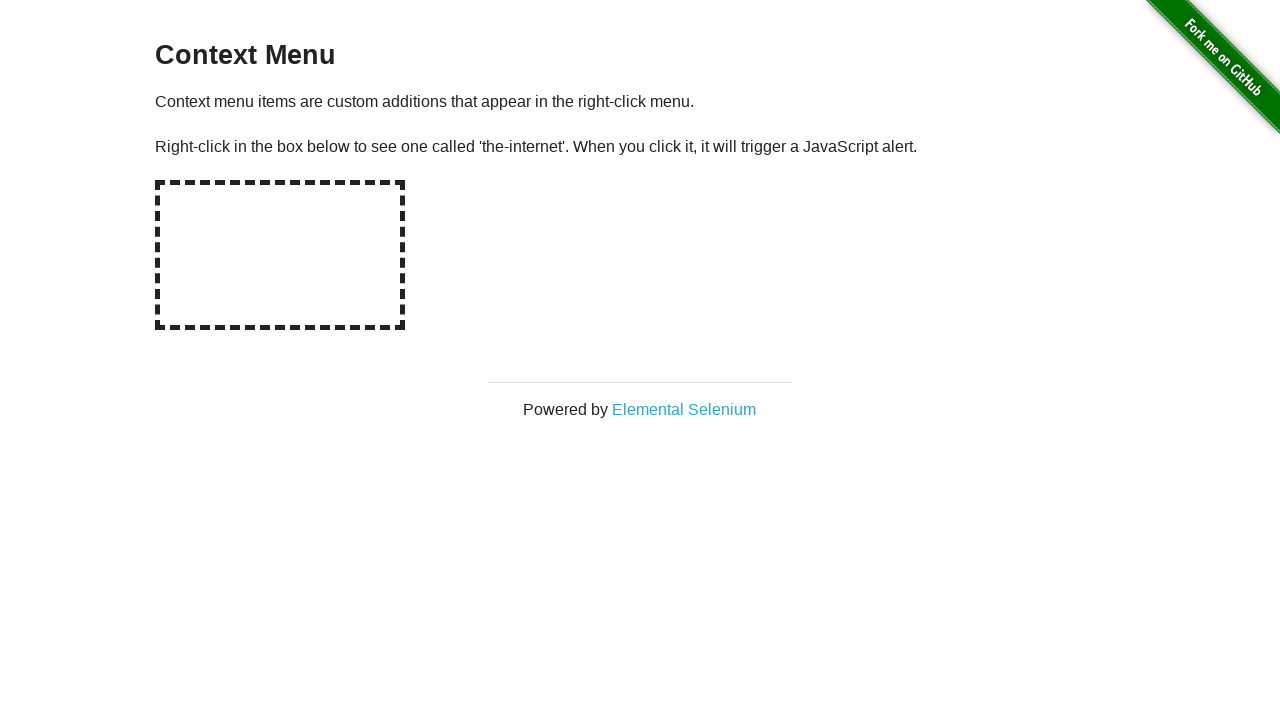

Set up dialog handler to capture and accept alert
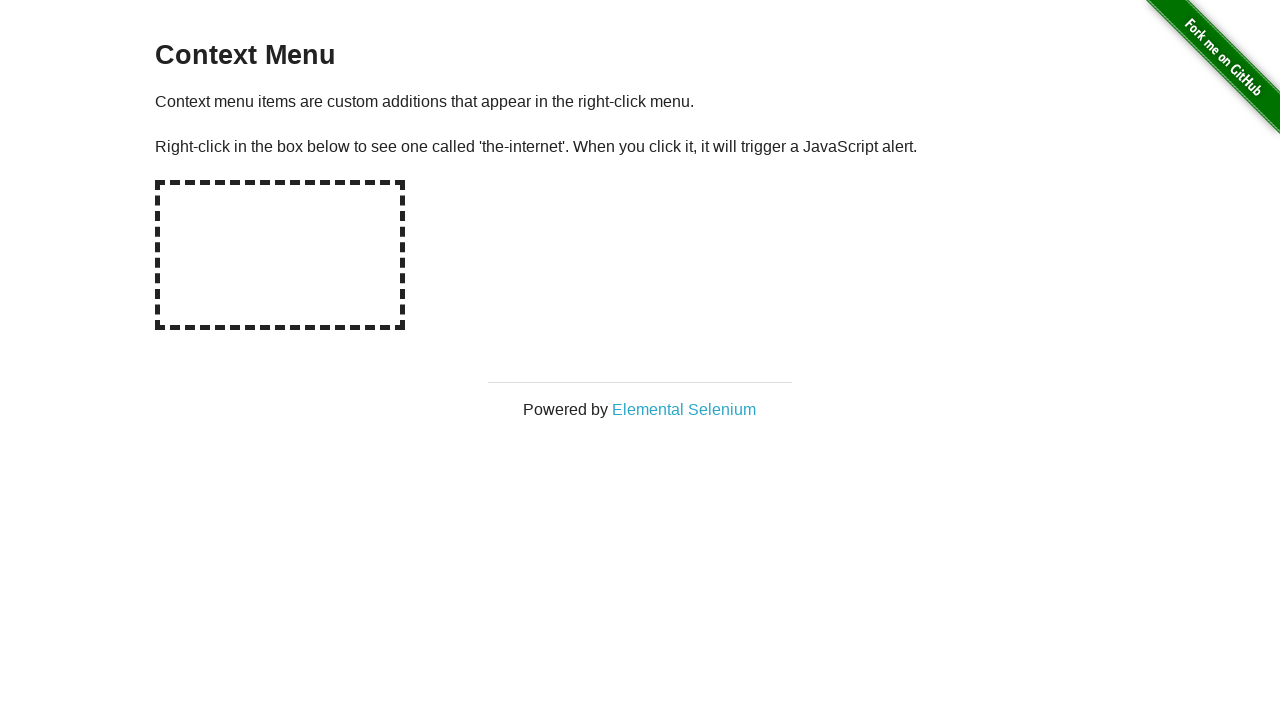

Waited for alert dialog to be processed
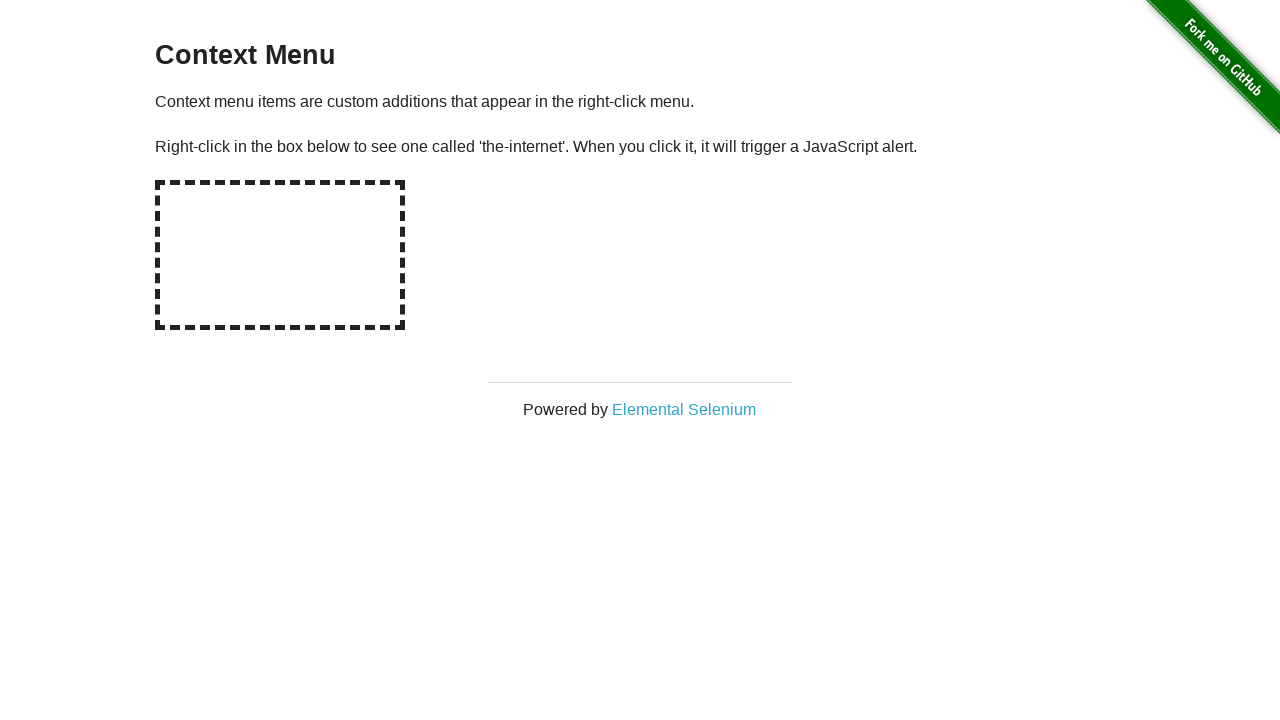

Clicked on 'Elemental Selenium' link at (684, 409) on text=Elemental Selenium
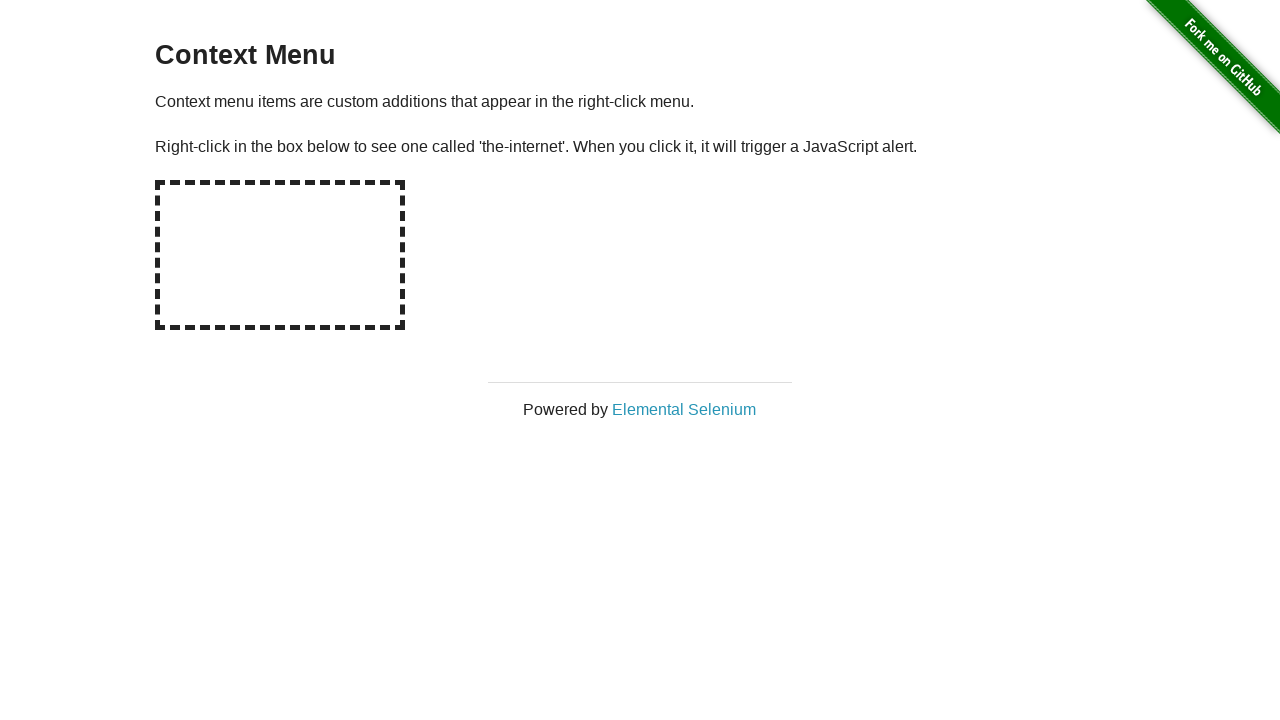

New tab/page opened after clicking 'Elemental Selenium' link at (684, 409) on text=Elemental Selenium
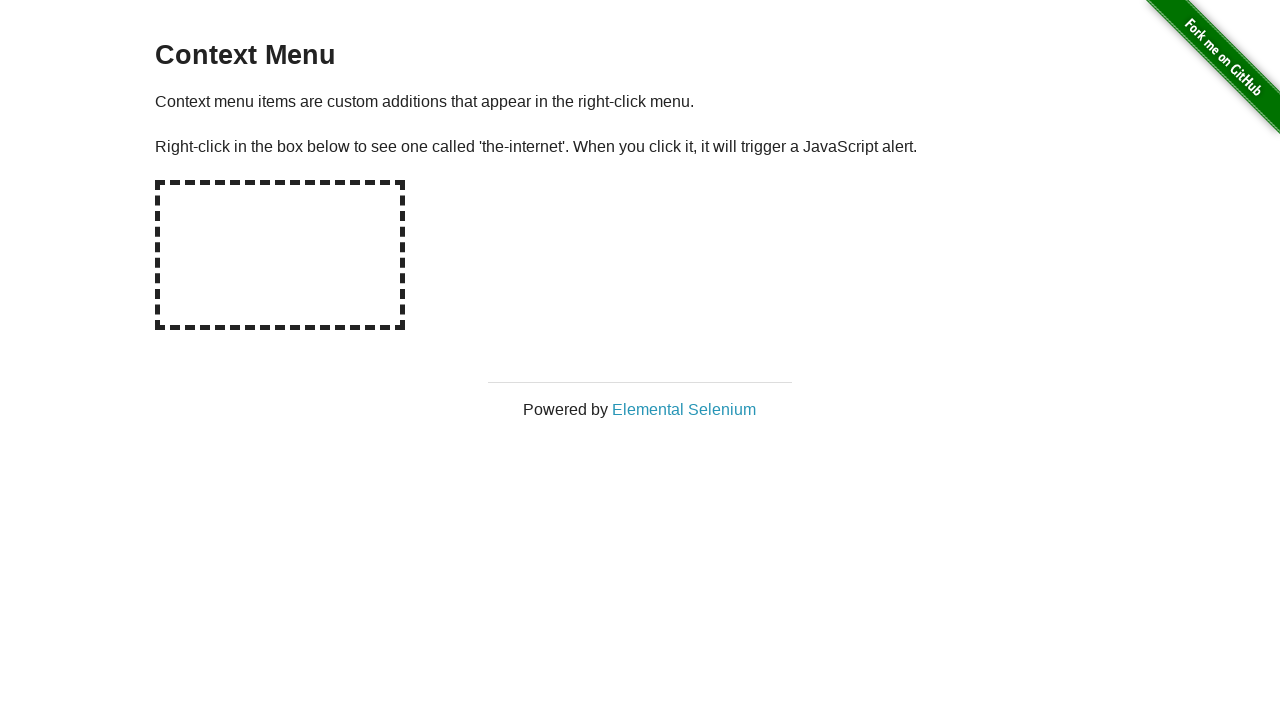

New page fully loaded
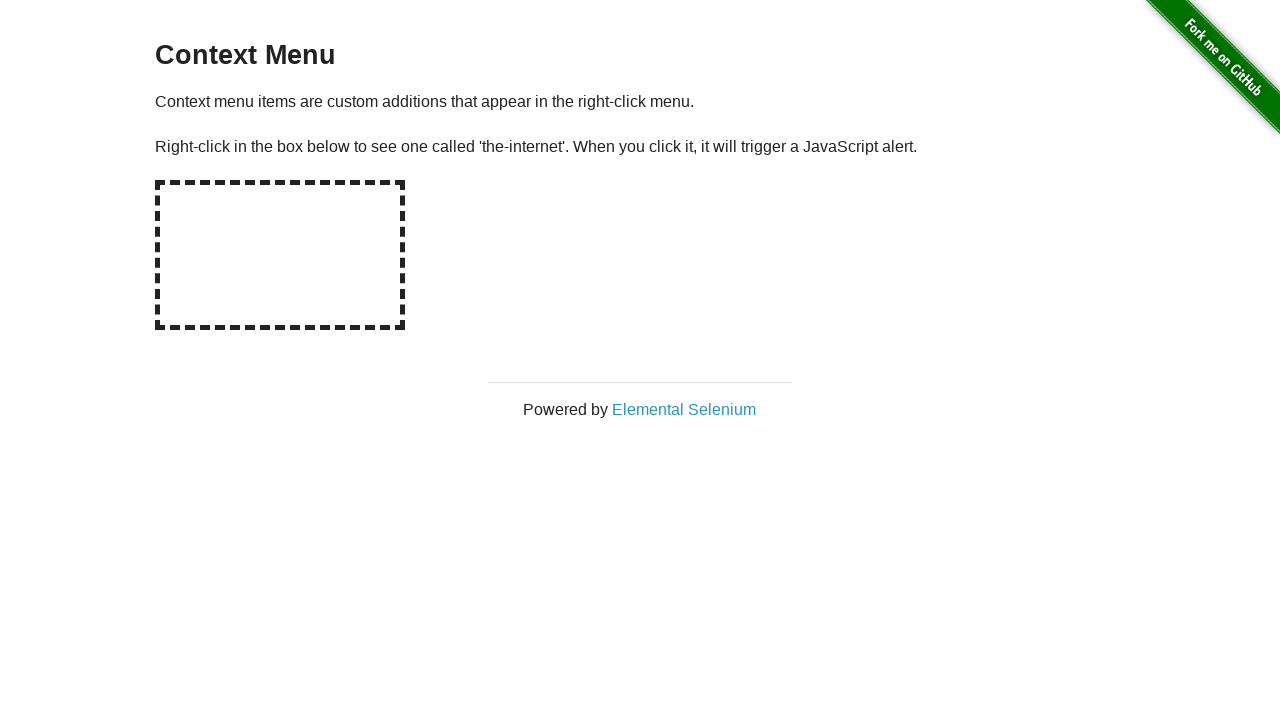

Retrieved h1 text from new page: 'Elemental Selenium'
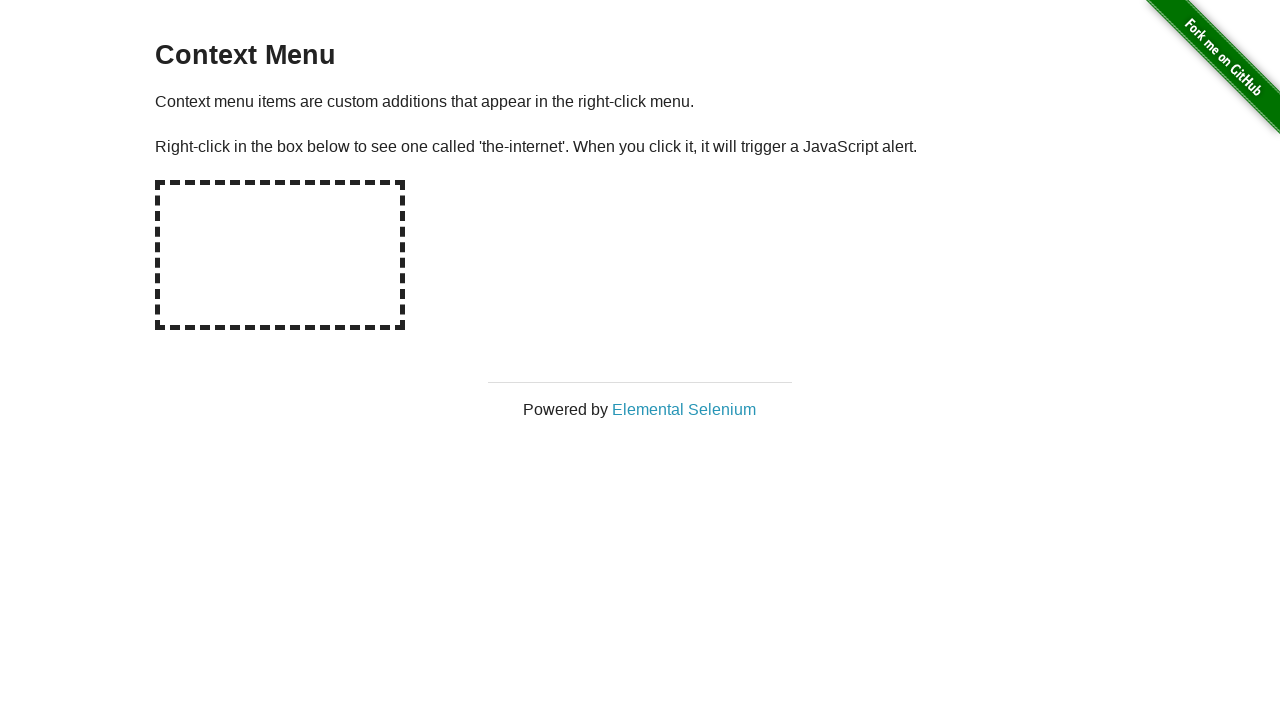

Verified h1 text matches 'Elemental Selenium'
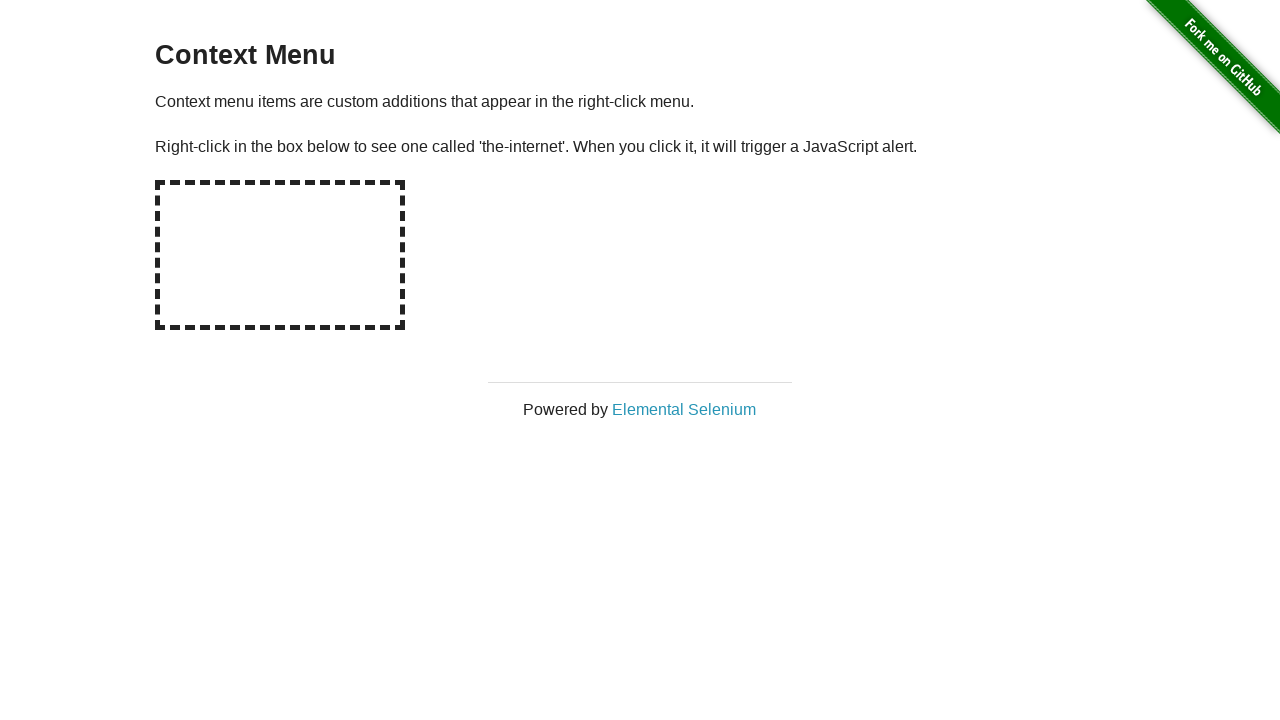

Clicked on 'Elemental Selenium' link on the new page at (640, 230) on text=Elemental Selenium
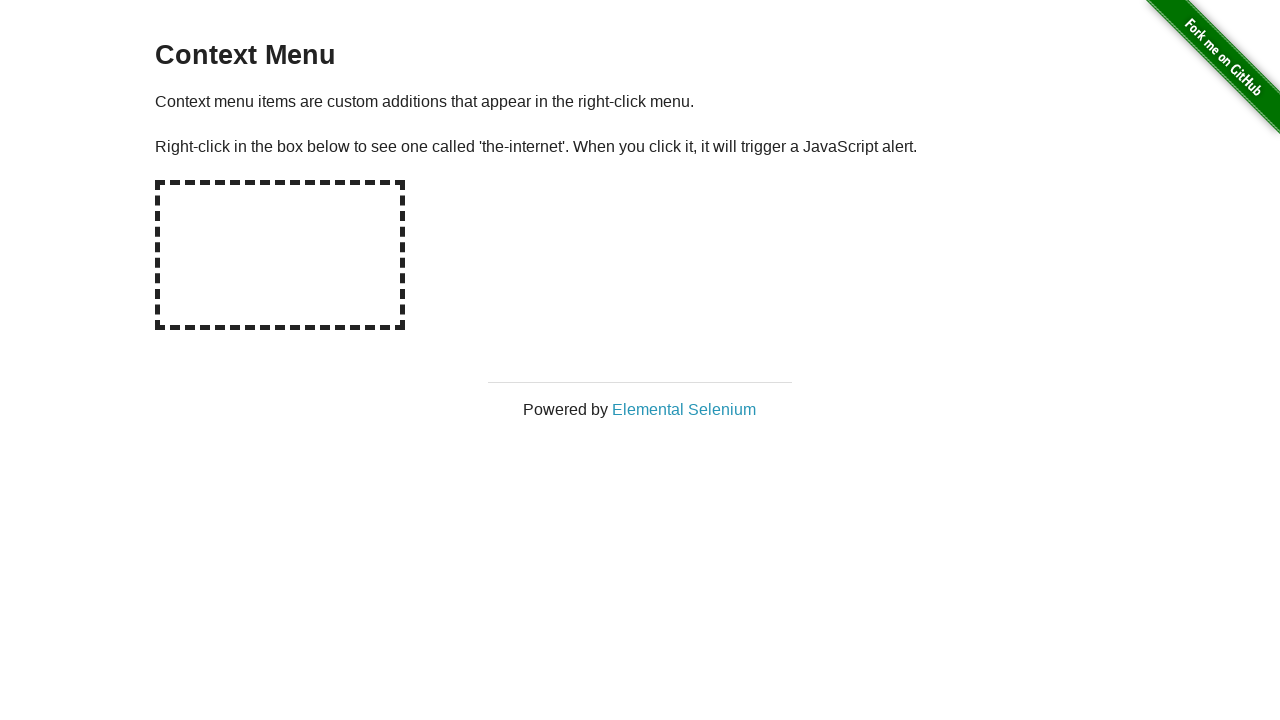

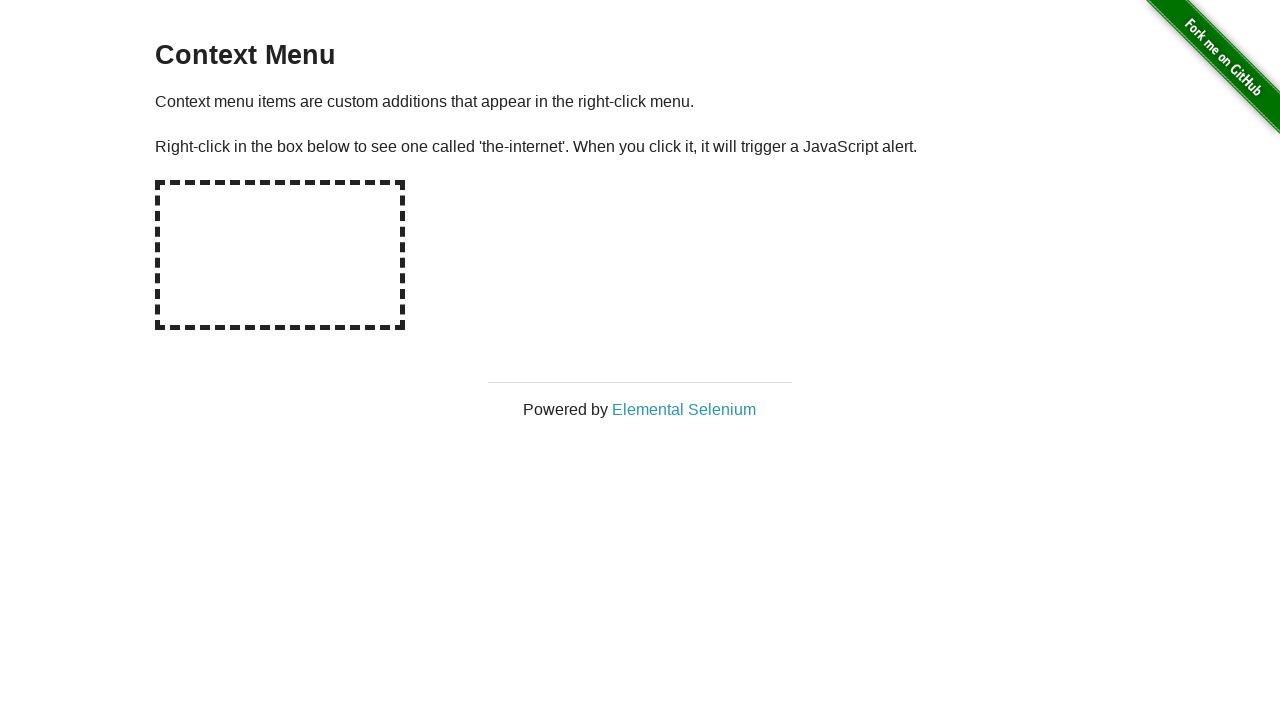